Navigates to CVS website with a specific window size of 500x500 pixels

Starting URL: https://www.cvs.com

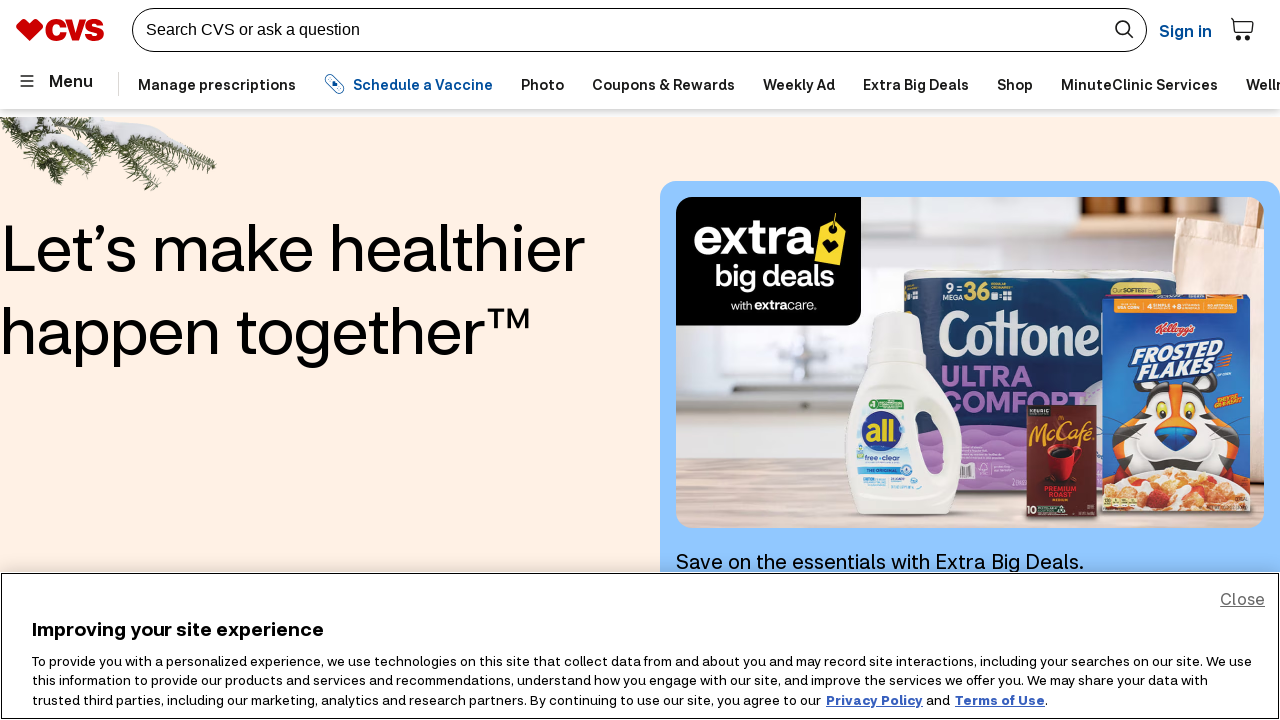

Set viewport size to 500x500 pixels
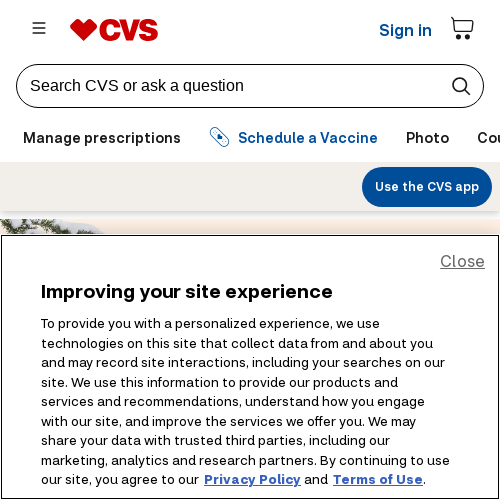

Cleared browser cookies
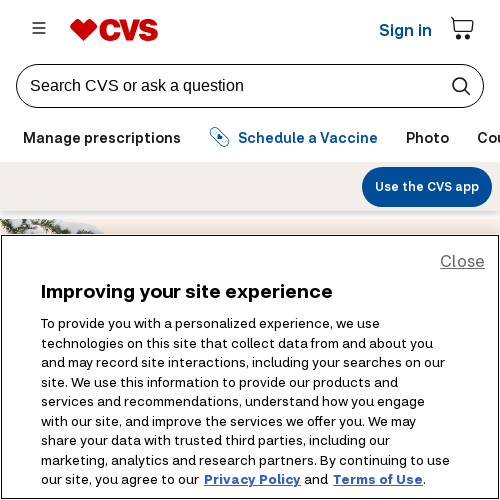

Navigated to CVS website at https://www.cvs.com
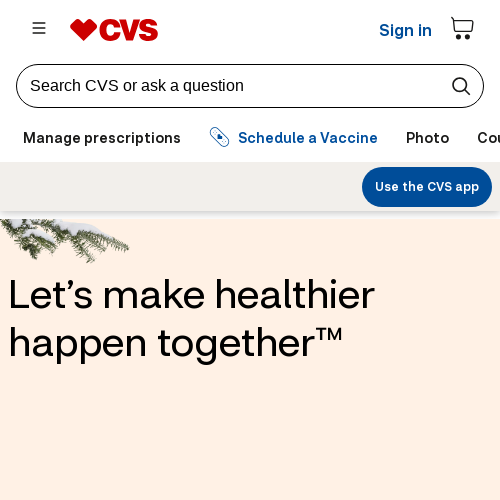

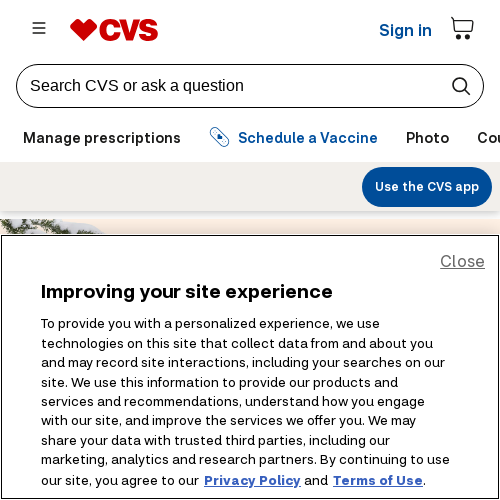